Navigates to Python.org website, performs a search for "selenium" using the search field, and waits for results to load

Starting URL: https://www.python.org

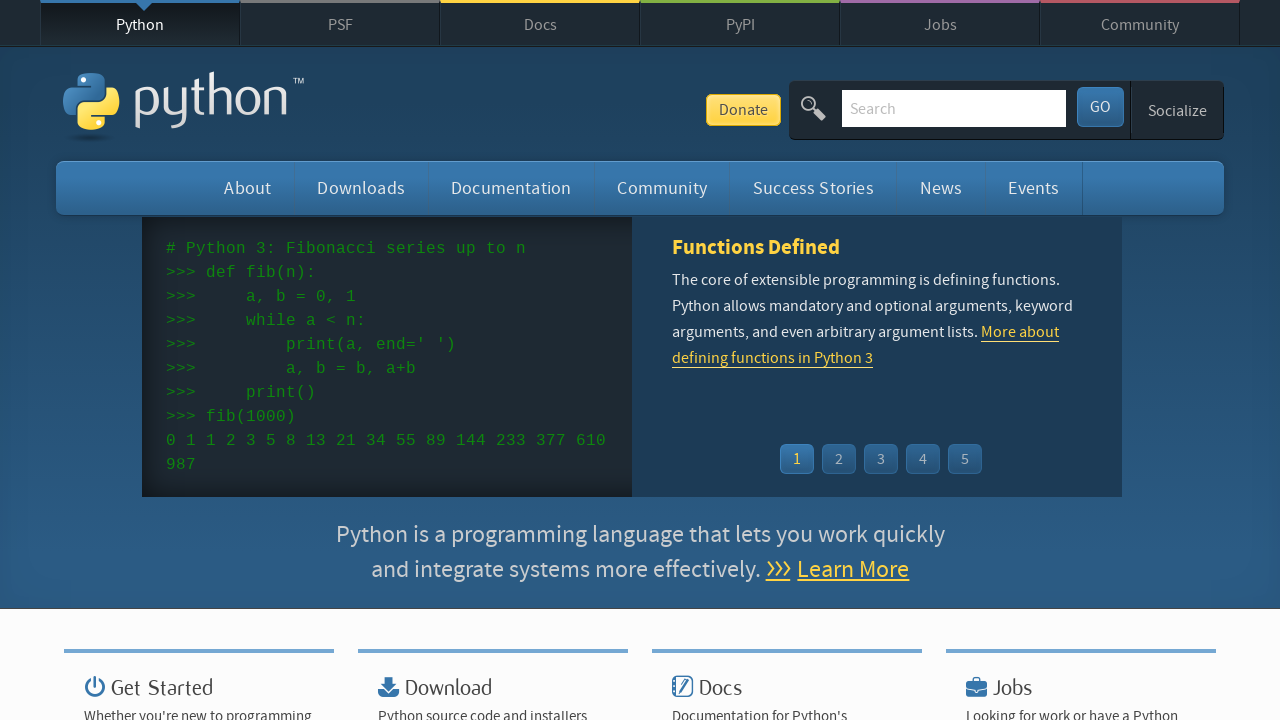

Filled search field with 'selenium' on #id-search-field
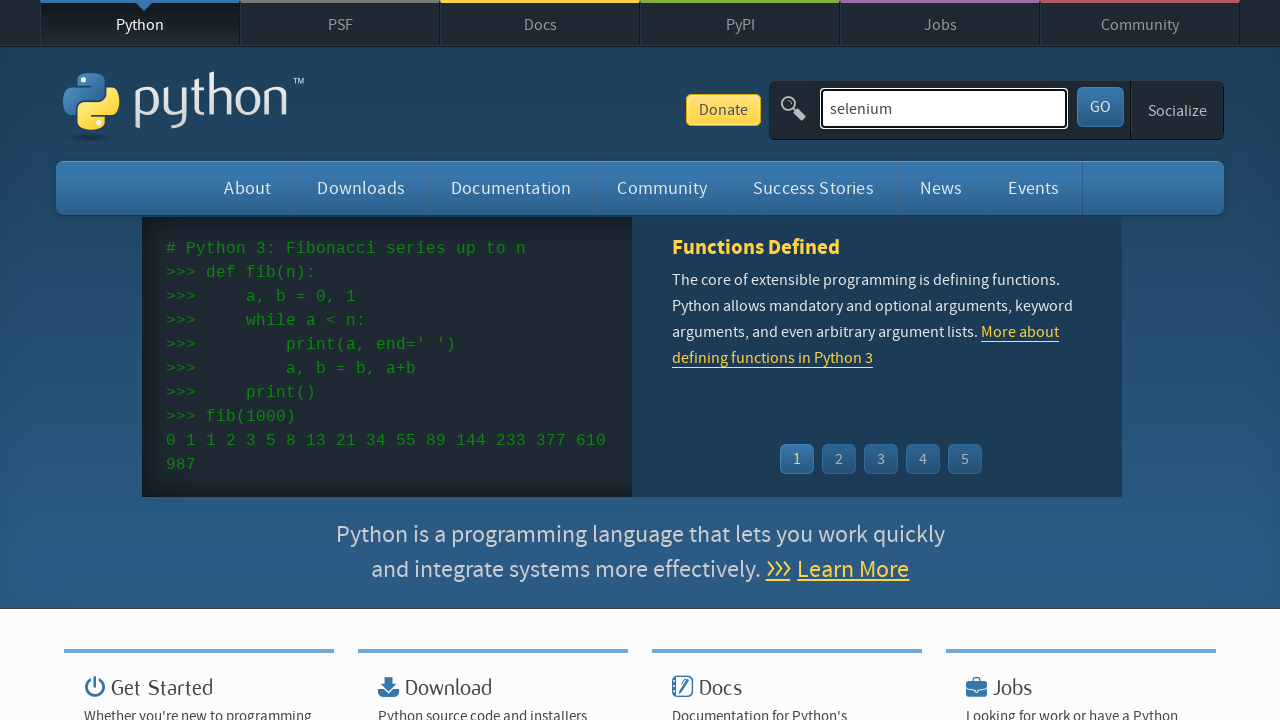

Pressed Enter to submit search on #id-search-field
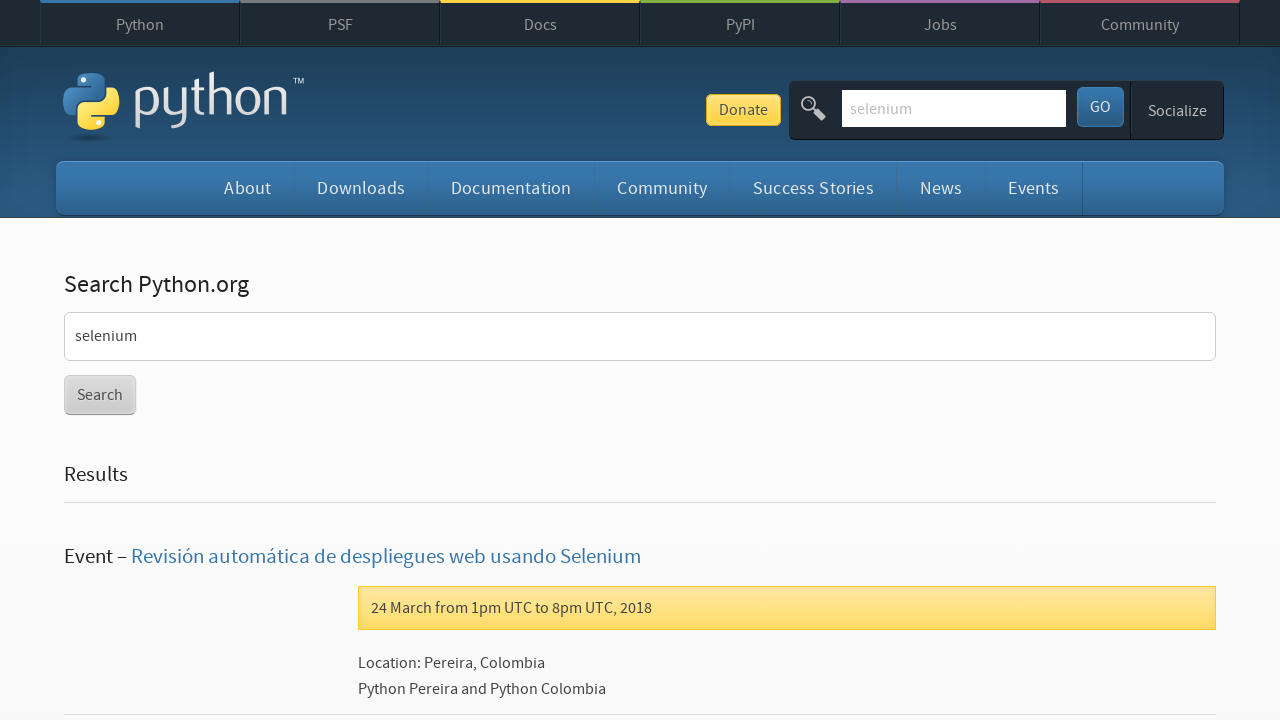

Search results loaded successfully
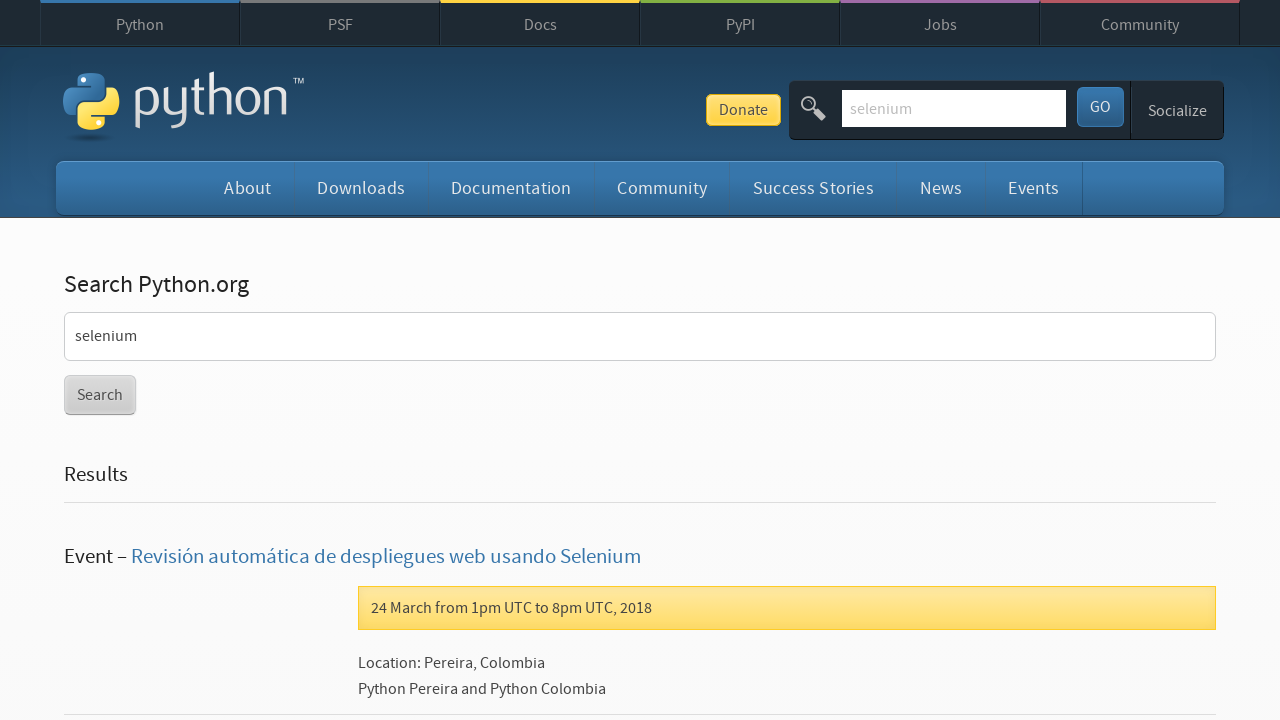

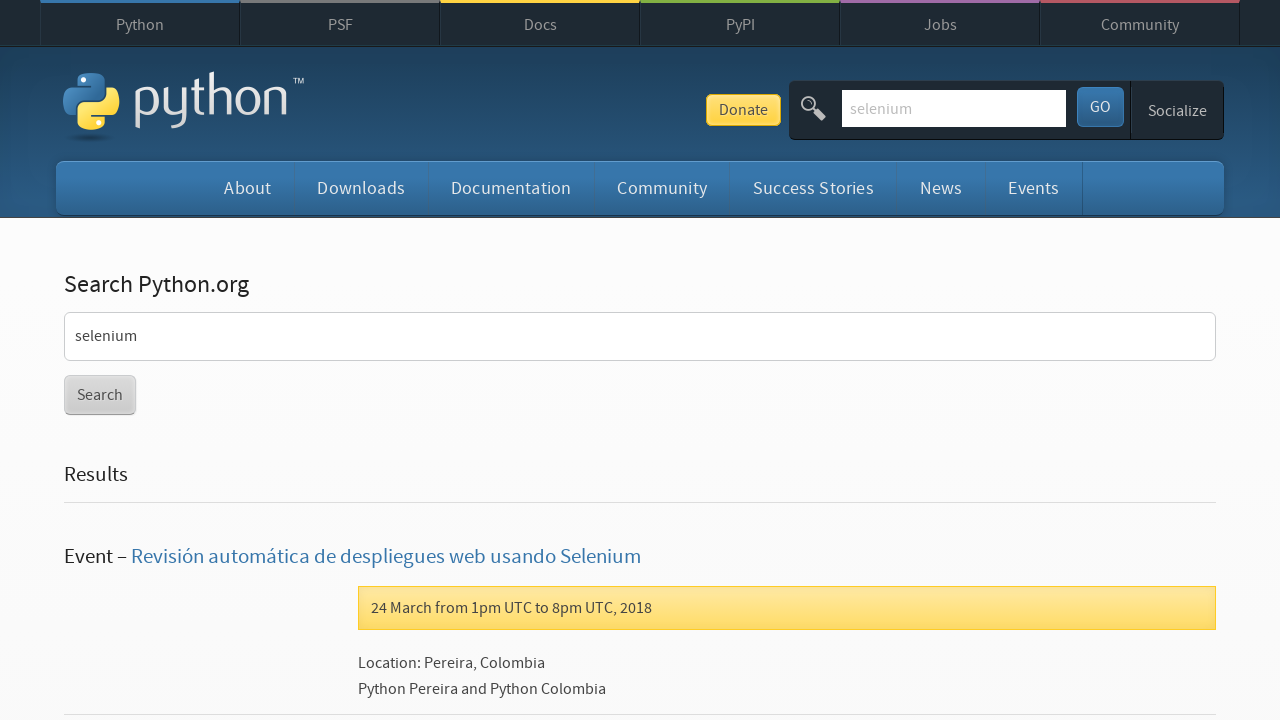